Tests table sorting functionality by clicking on a column header to sort the table, then navigates through pagination to find a specific item in the sorted results.

Starting URL: https://rahulshettyacademy.com/seleniumPractise/#/offers

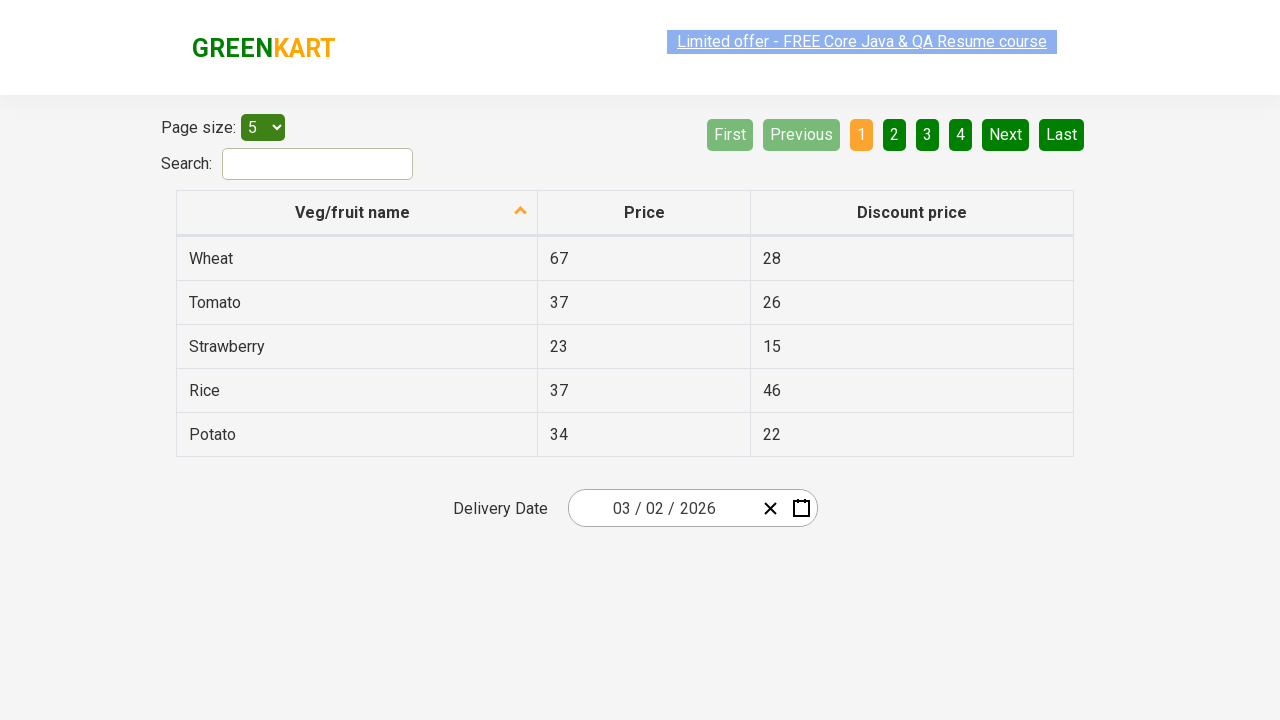

Clicked first column header to sort table at (357, 213) on xpath=//tr/th[1]
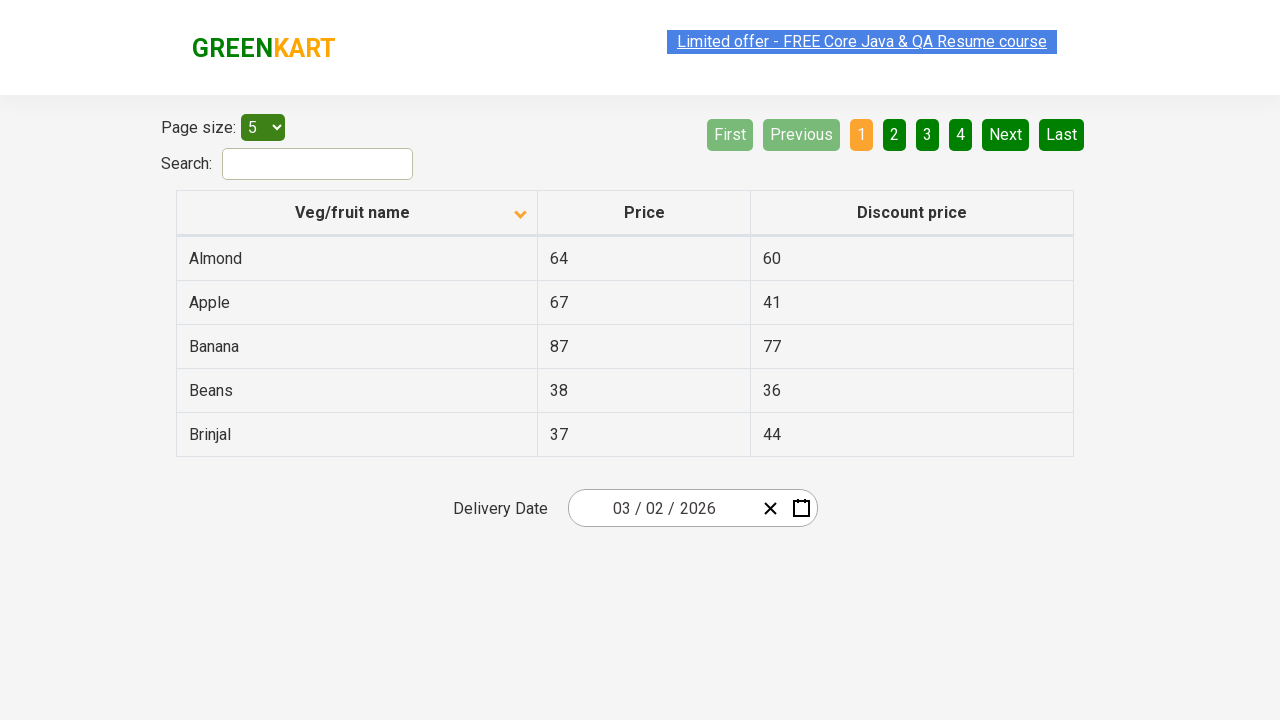

Table rows loaded after sorting
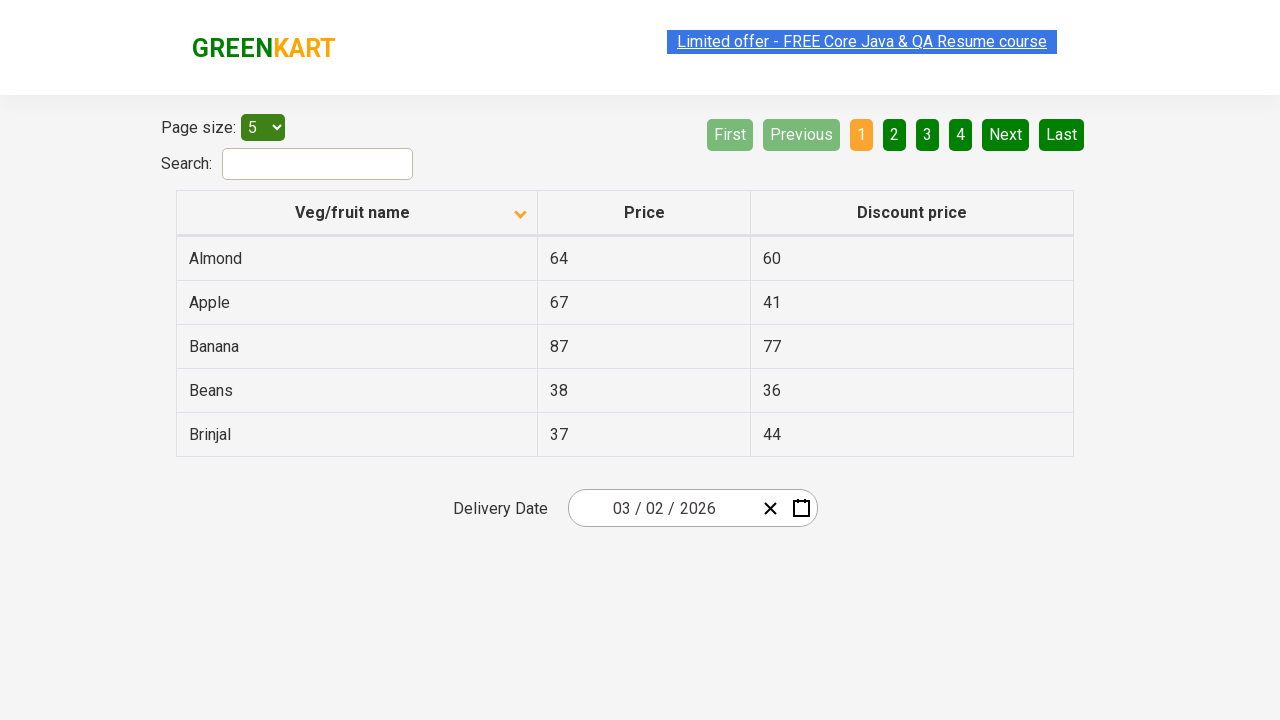

Clicked Next button to navigate to next page at (1006, 134) on xpath=//a[@aria-label='Next']
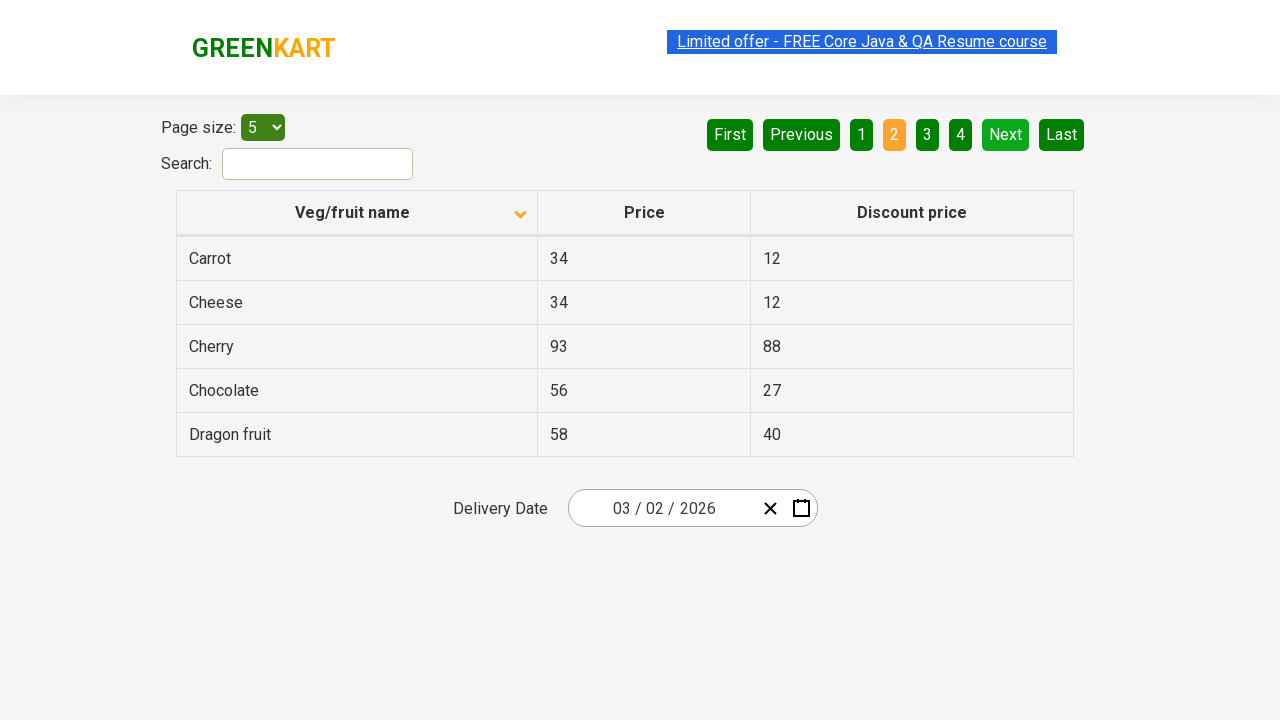

Next page results loaded
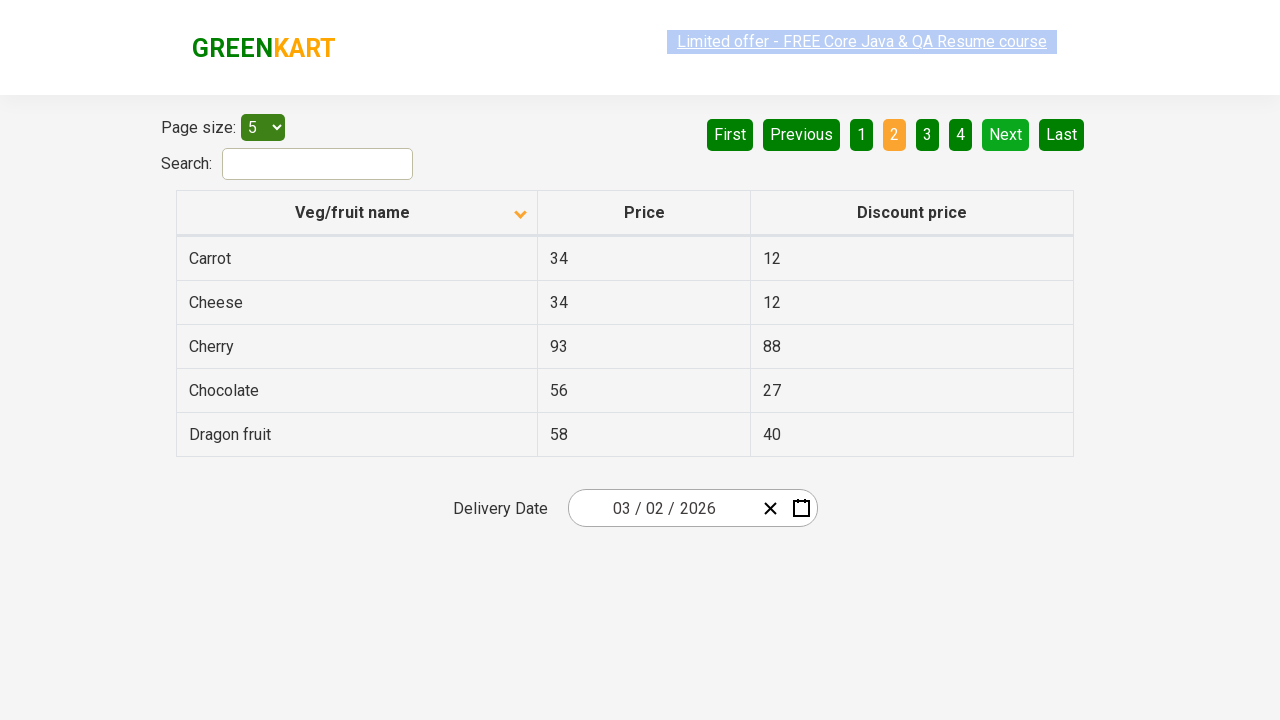

Clicked Next button again to navigate to subsequent page at (1006, 134) on xpath=//a[@aria-label='Next']
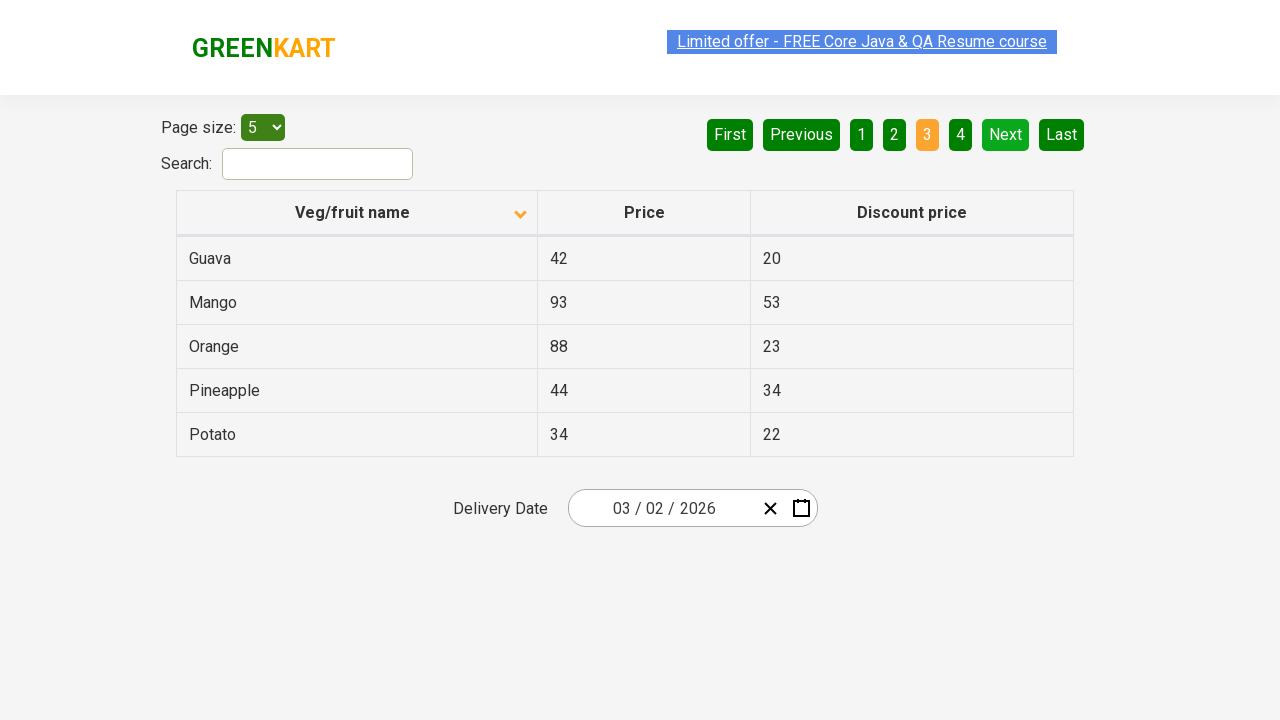

Results on current page loaded
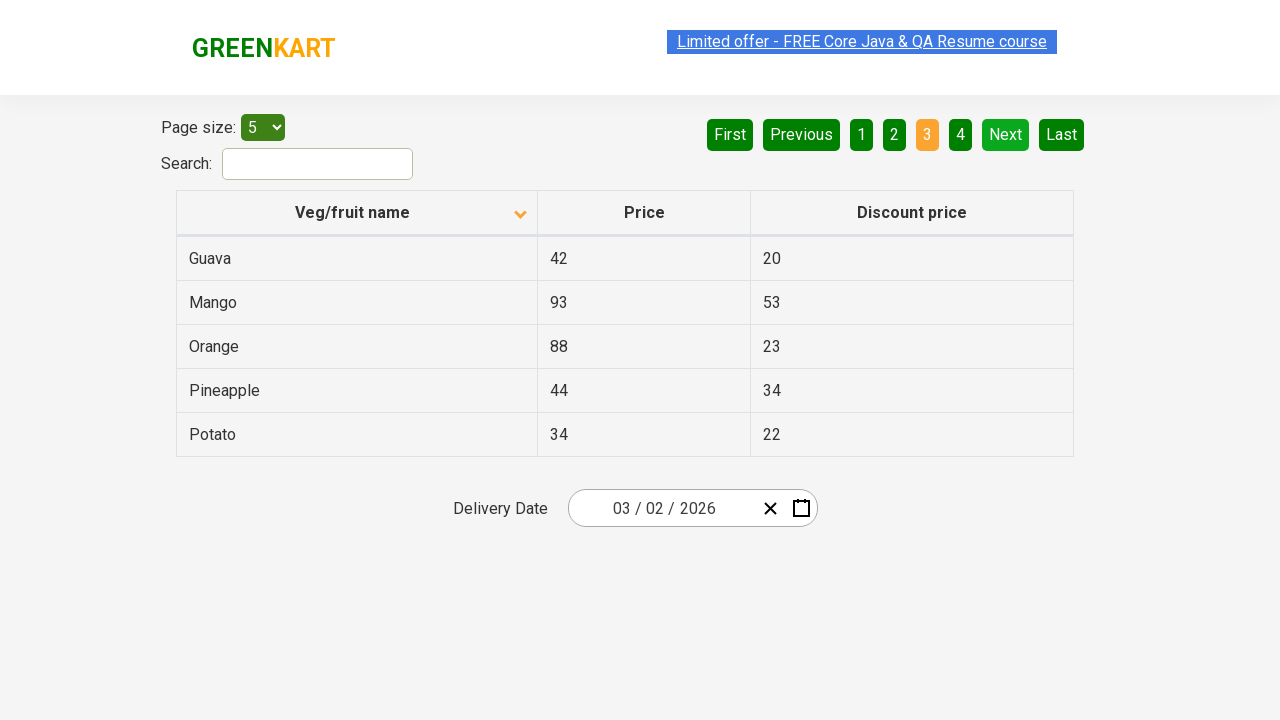

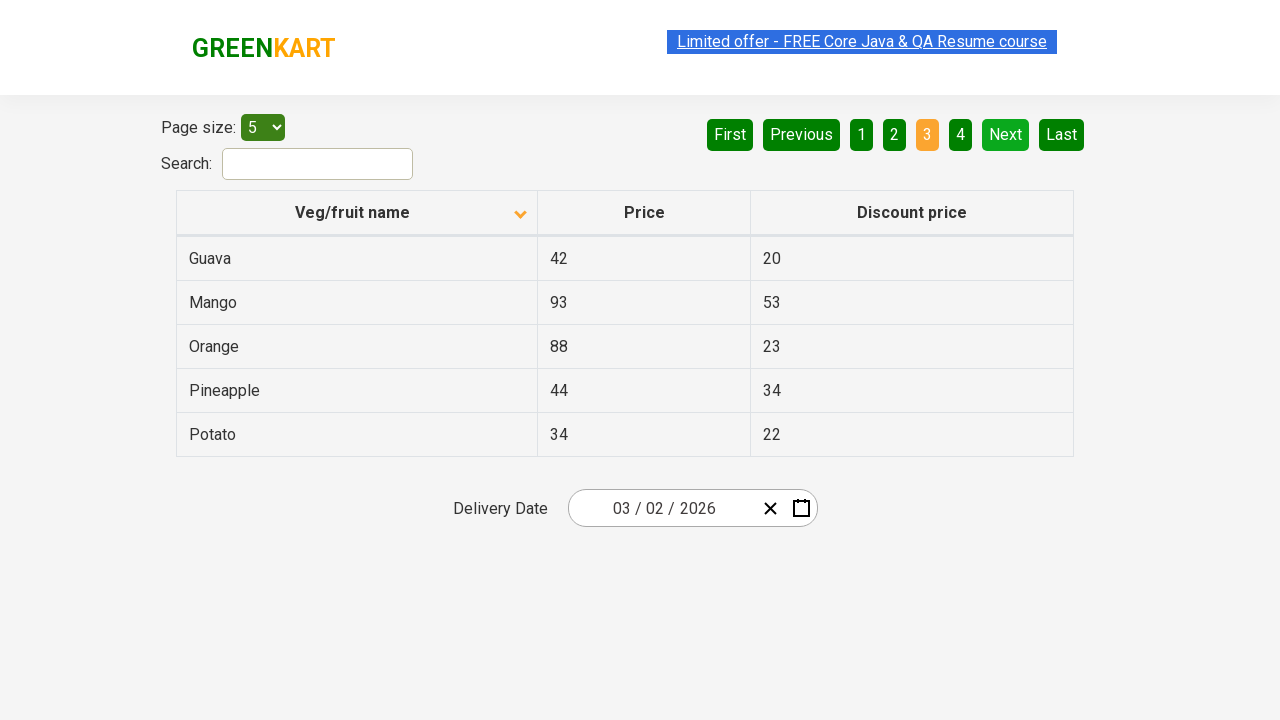